Tests the branch search functionality by clicking on the search bar, entering a search query for finding a branch, and submitting the search.

Starting URL: https://www.lloydsbank.com/

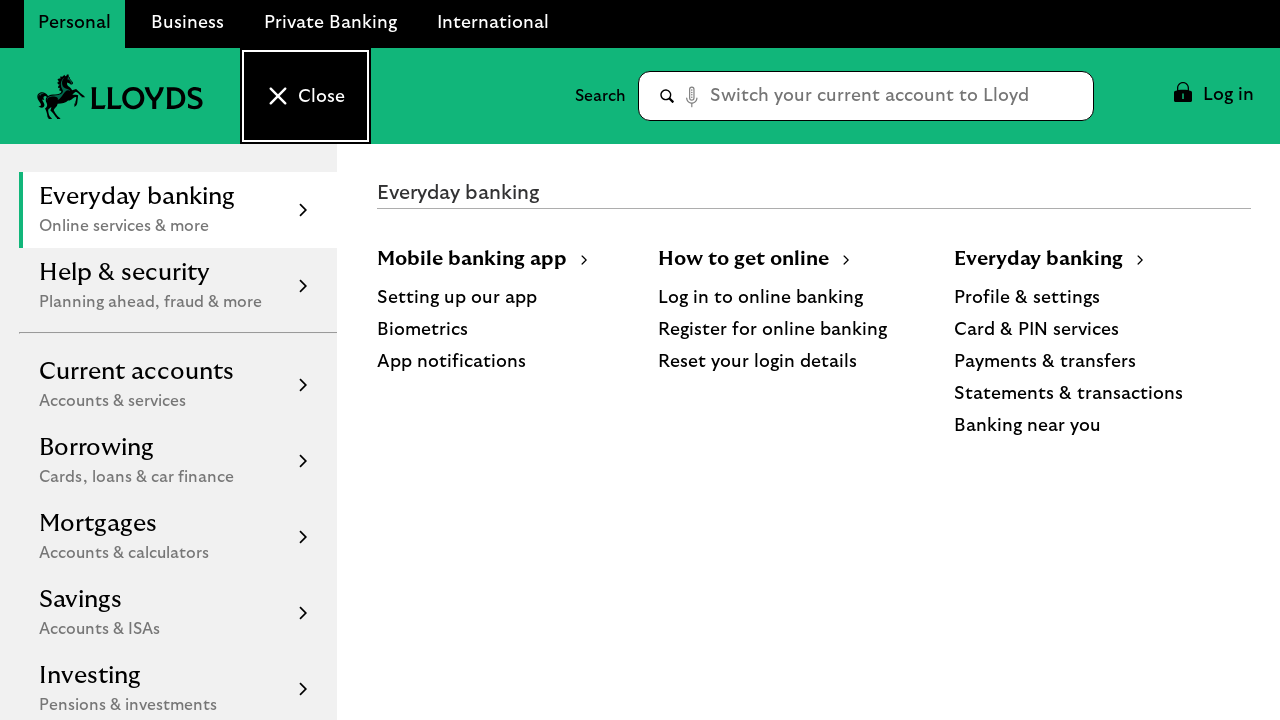

Clicked on the search bar at (882, 96) on input#yxt-SearchBar-input--search-bar
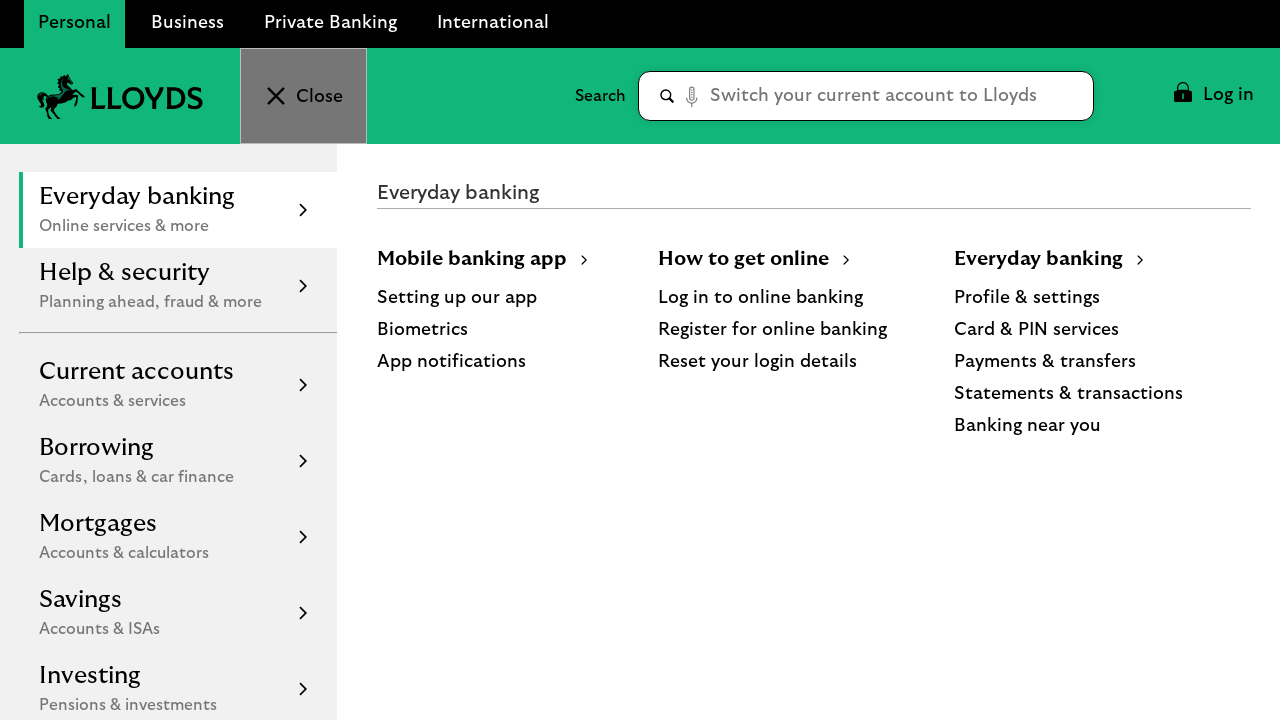

Filled search bar with 'Find a branch near me' on input#yxt-SearchBar-input--search-bar
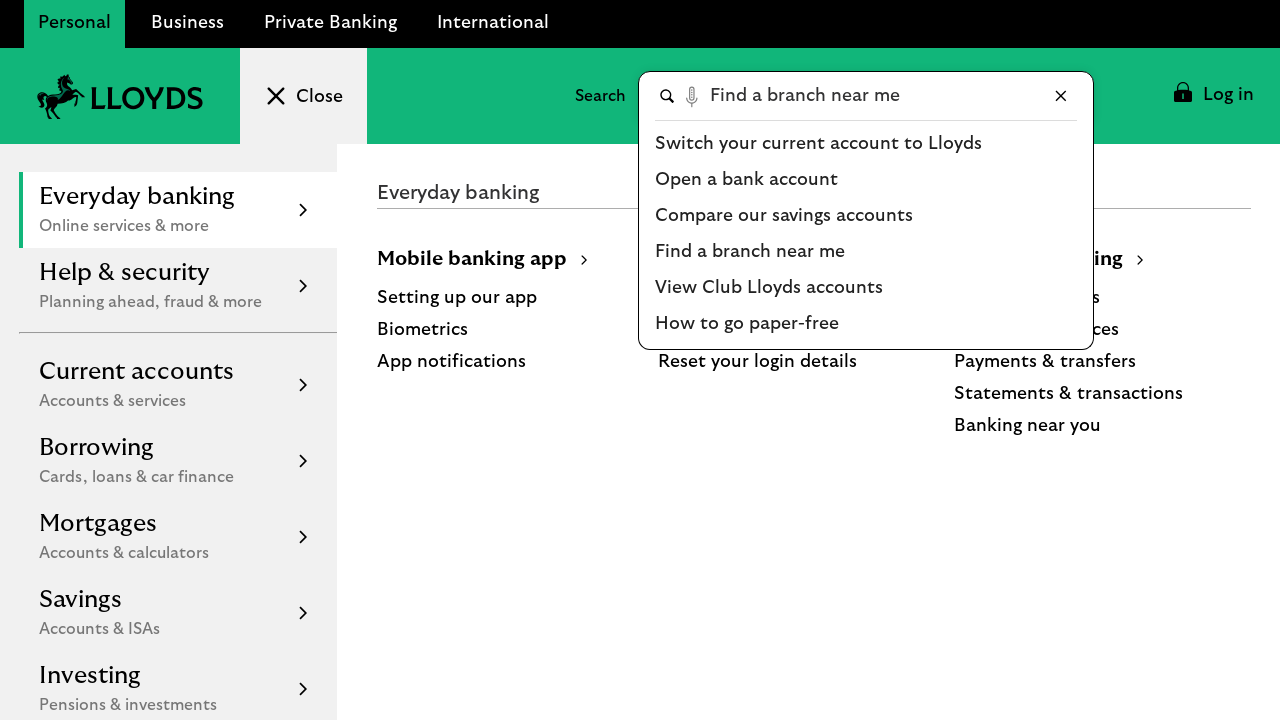

Set up dialog handler to accept location pop-up
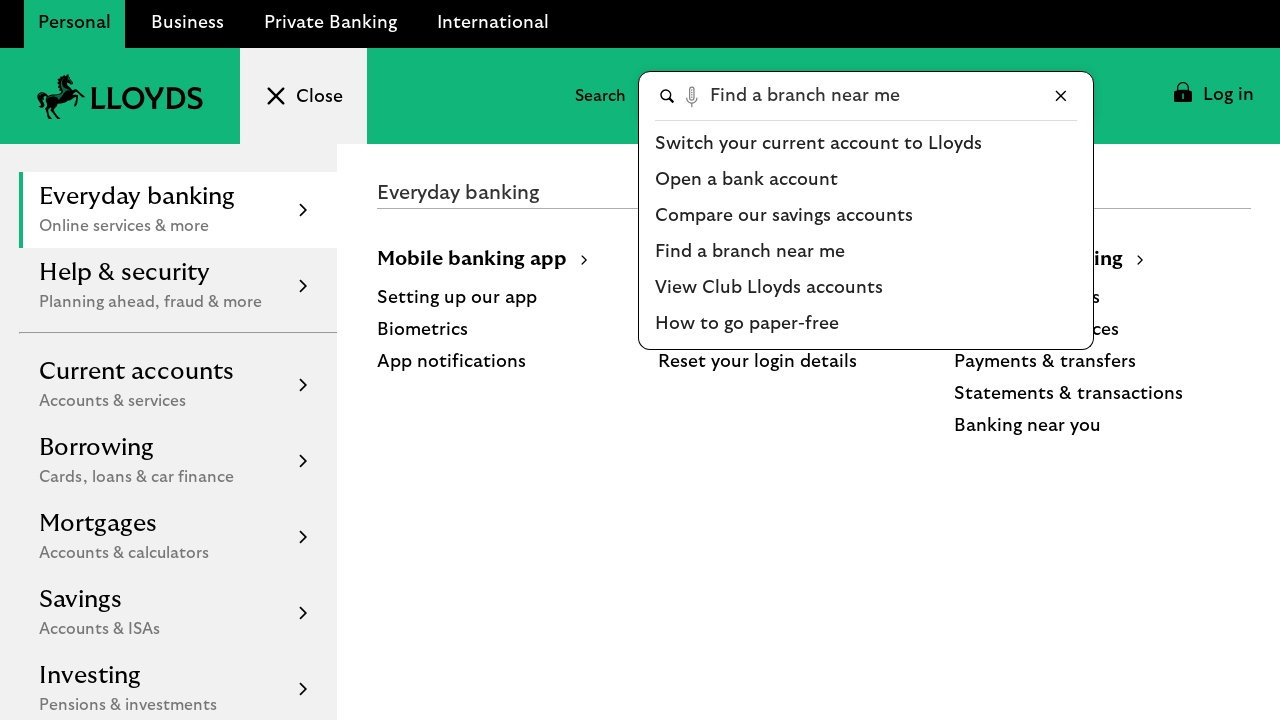

Pressed Enter to submit search query
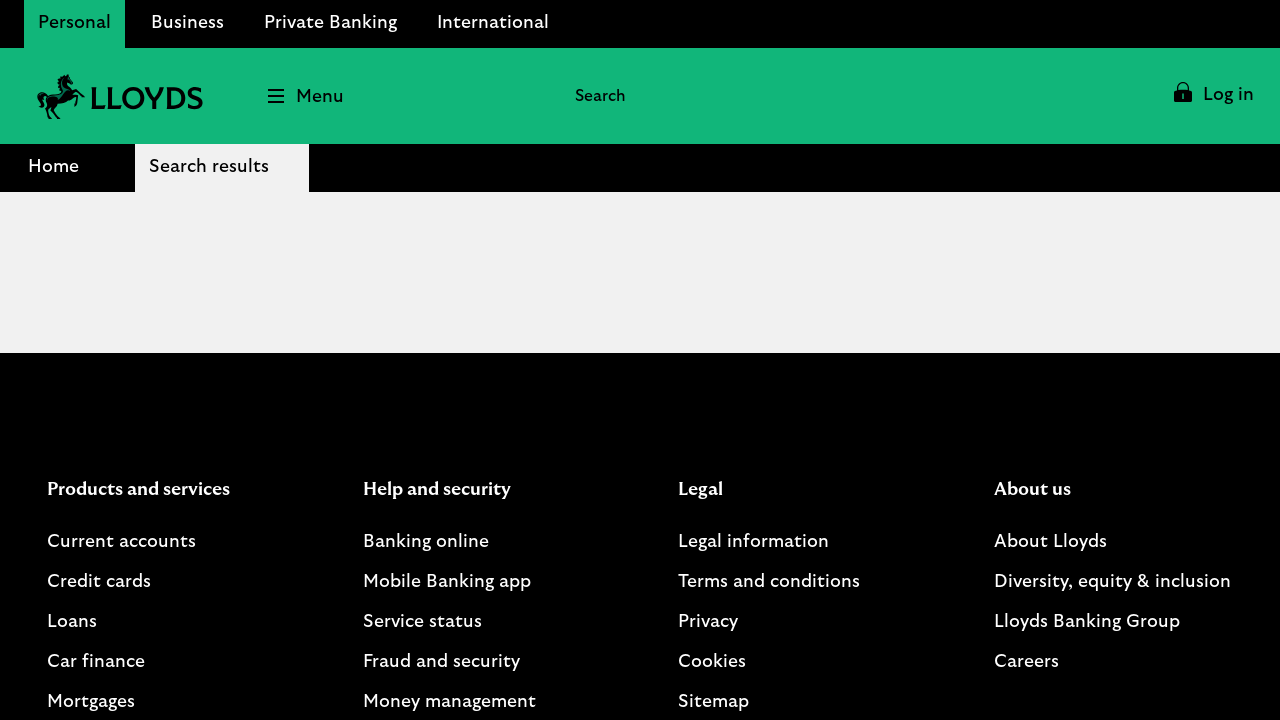

Search results page loaded
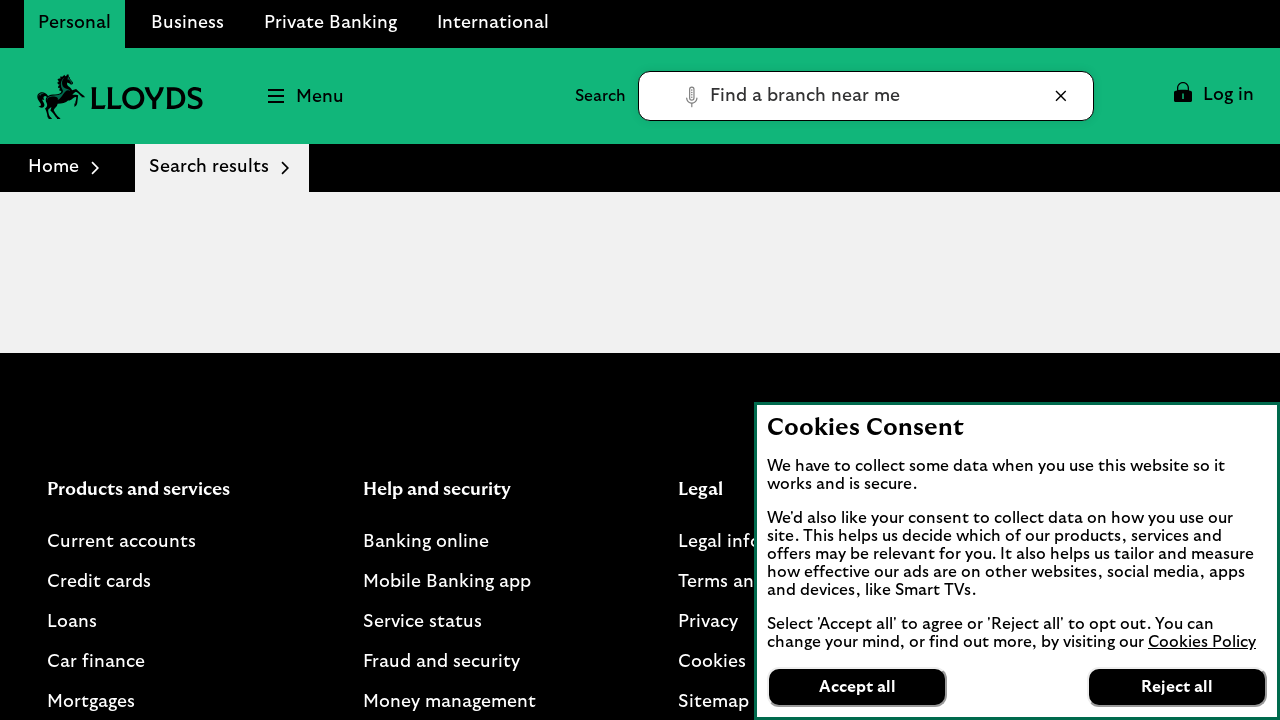

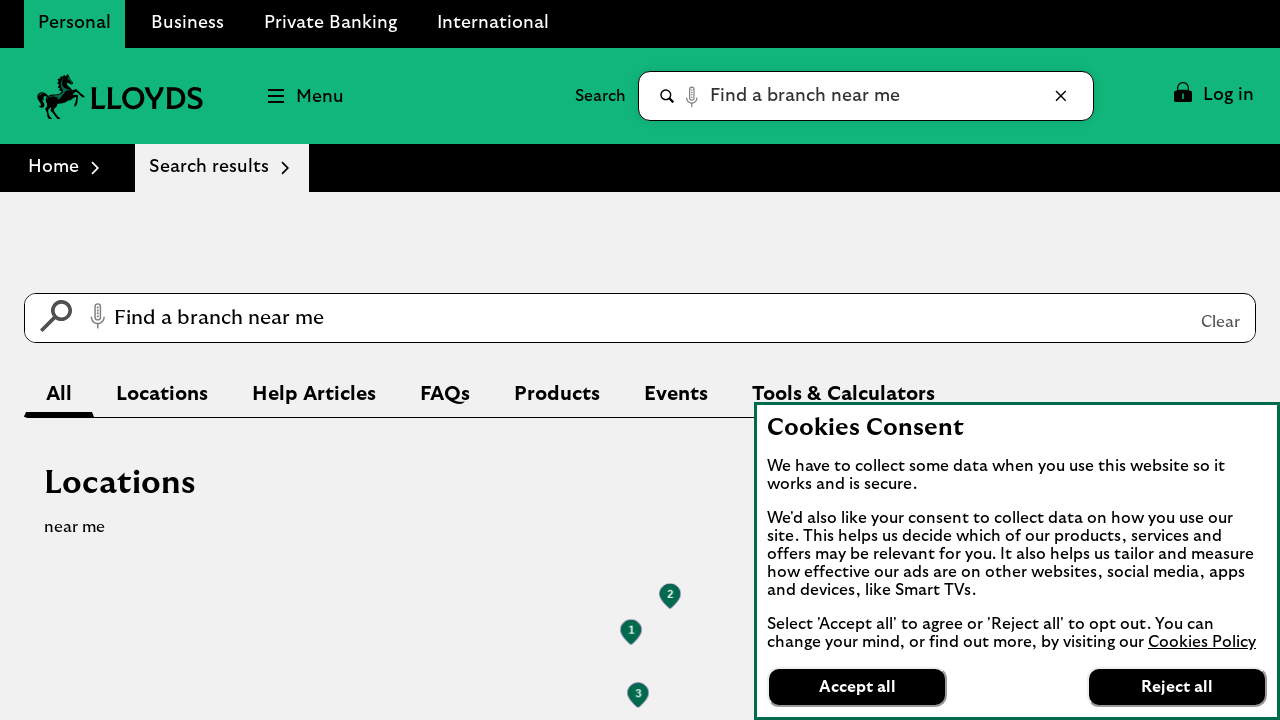